Tests browser navigation by visiting example.com and then navigating to jw.org, verifying that both pages load successfully

Starting URL: https://example.com

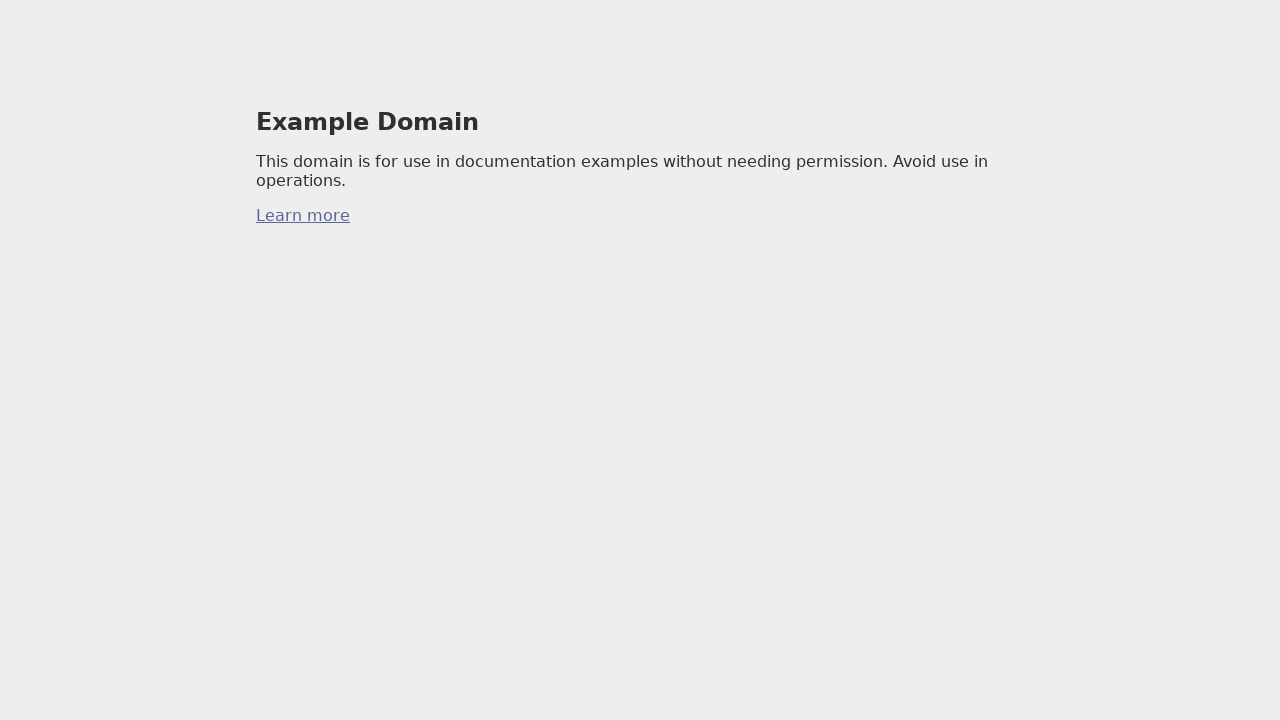

Waited for example.com page to reach domcontentloaded state
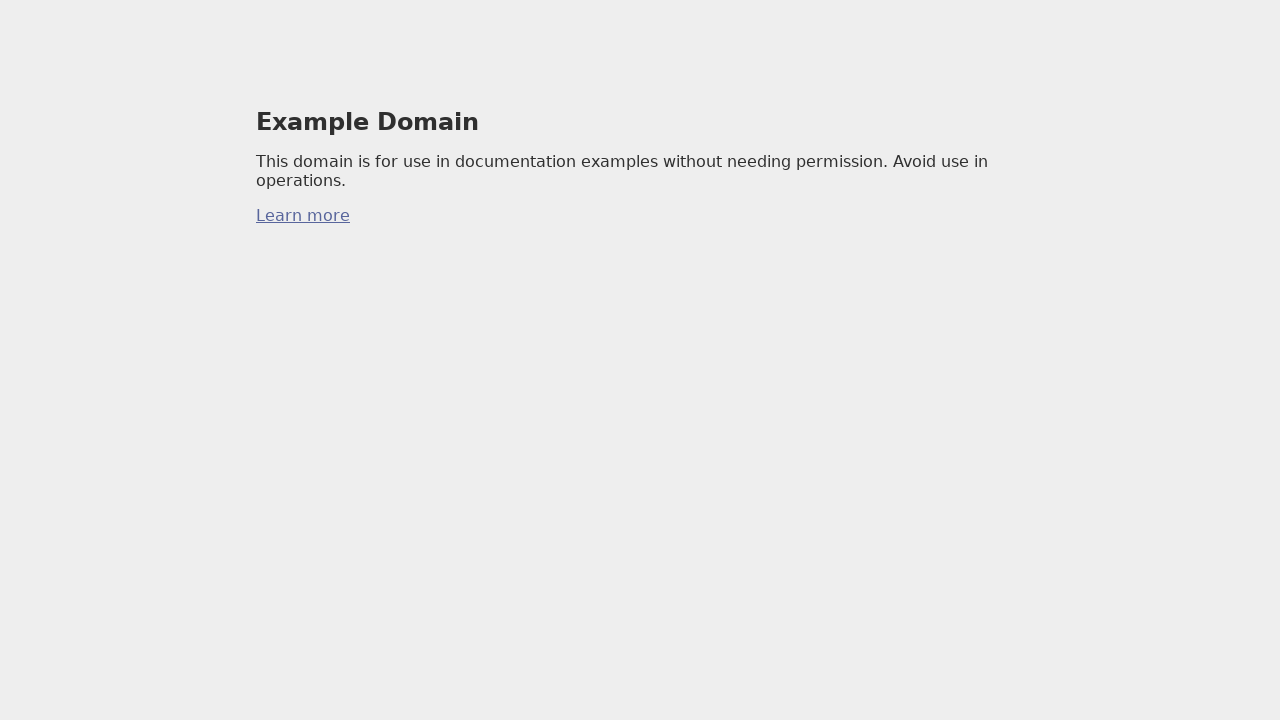

Verified example.com loaded by confirming h1 element is present
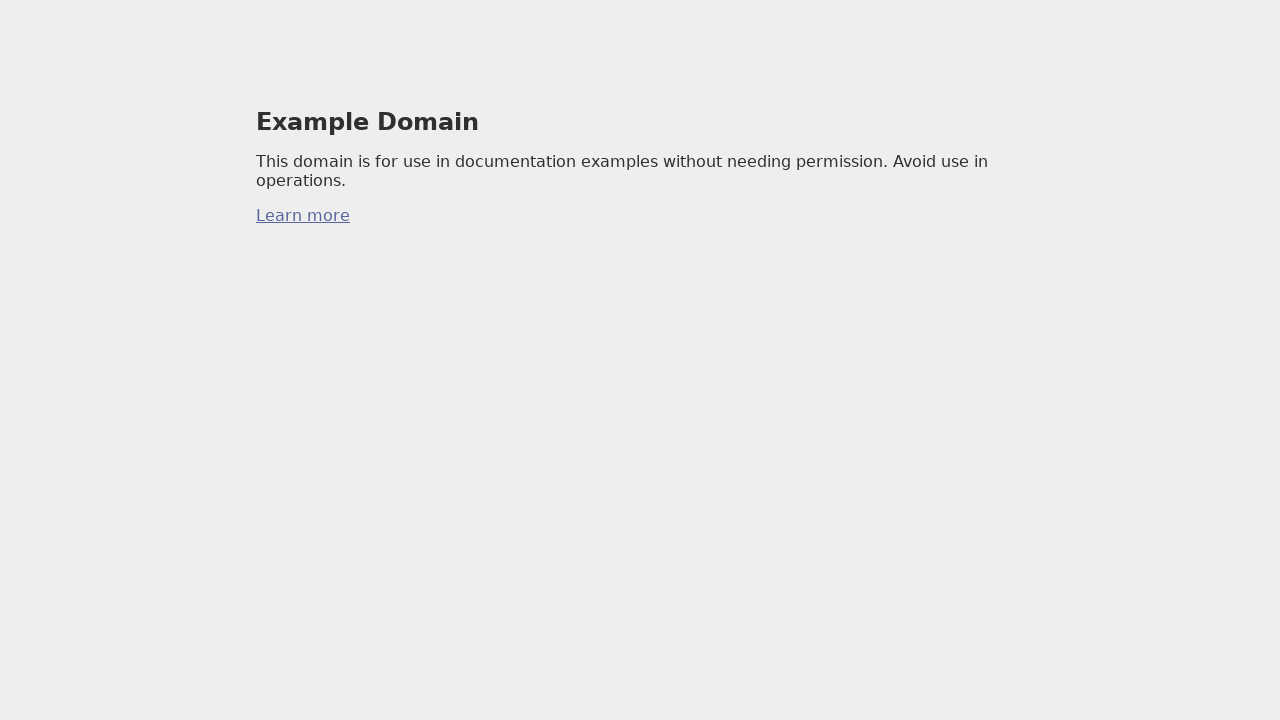

Navigated to https://www.jw.org
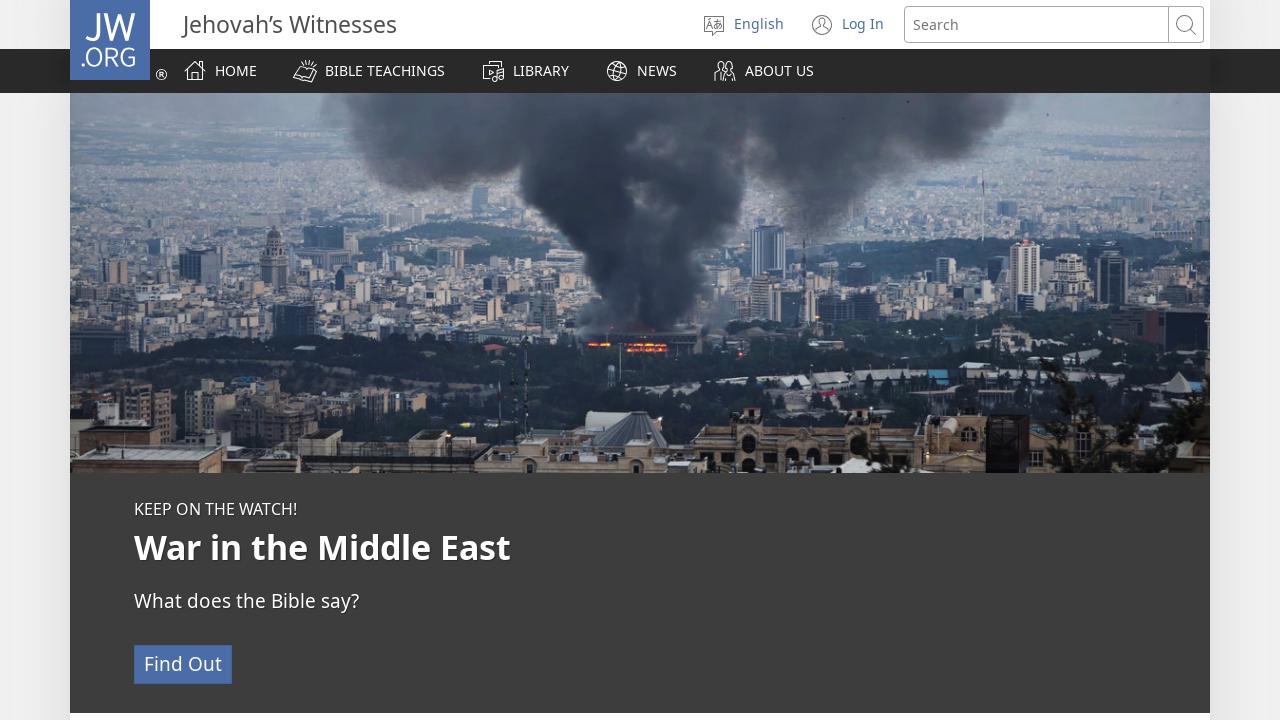

Waited for jw.org page to reach domcontentloaded state
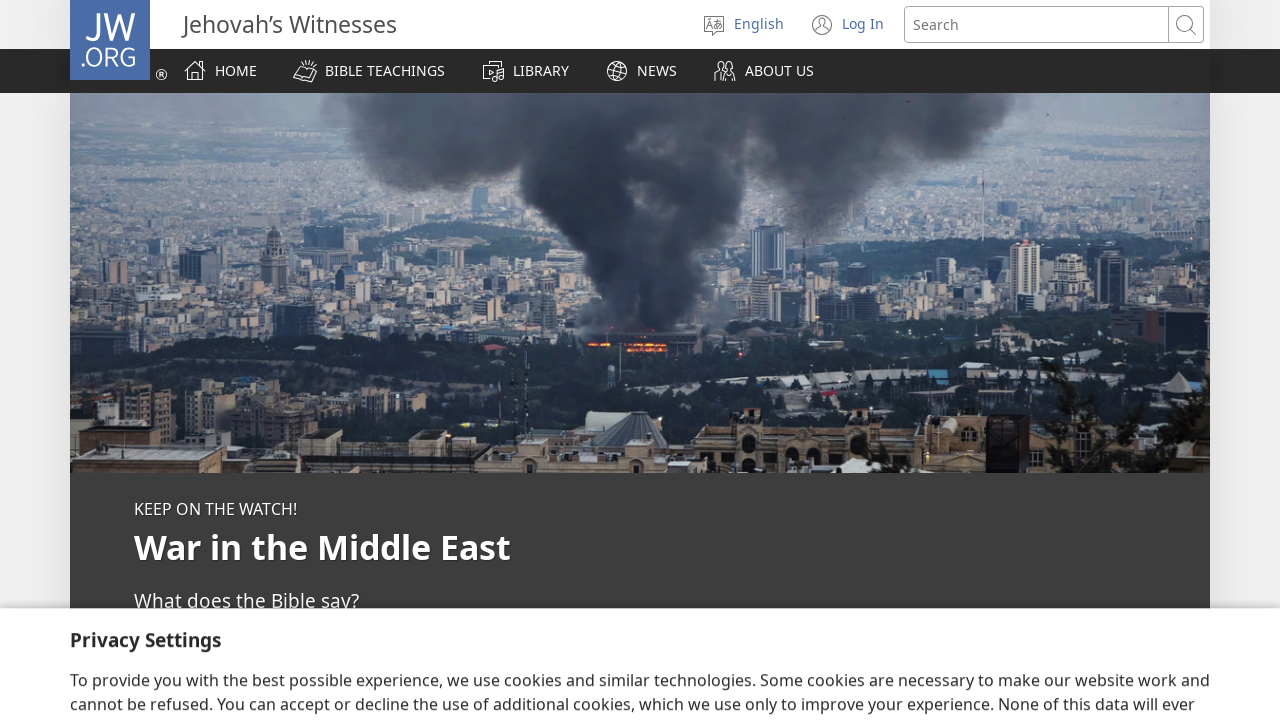

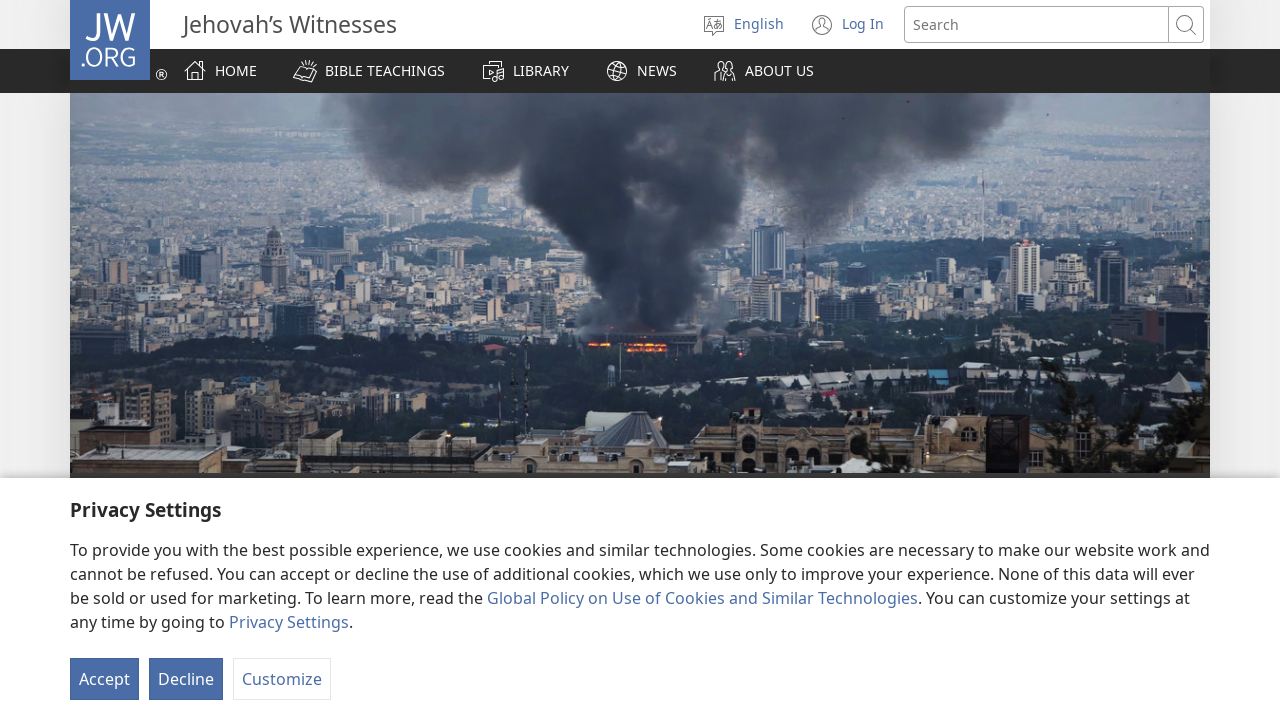